Demonstrates XPath axis locators (following-sibling and parent) by locating buttons in the header and verifying their text content

Starting URL: https://rahulshettyacademy.com/AutomationPractice/

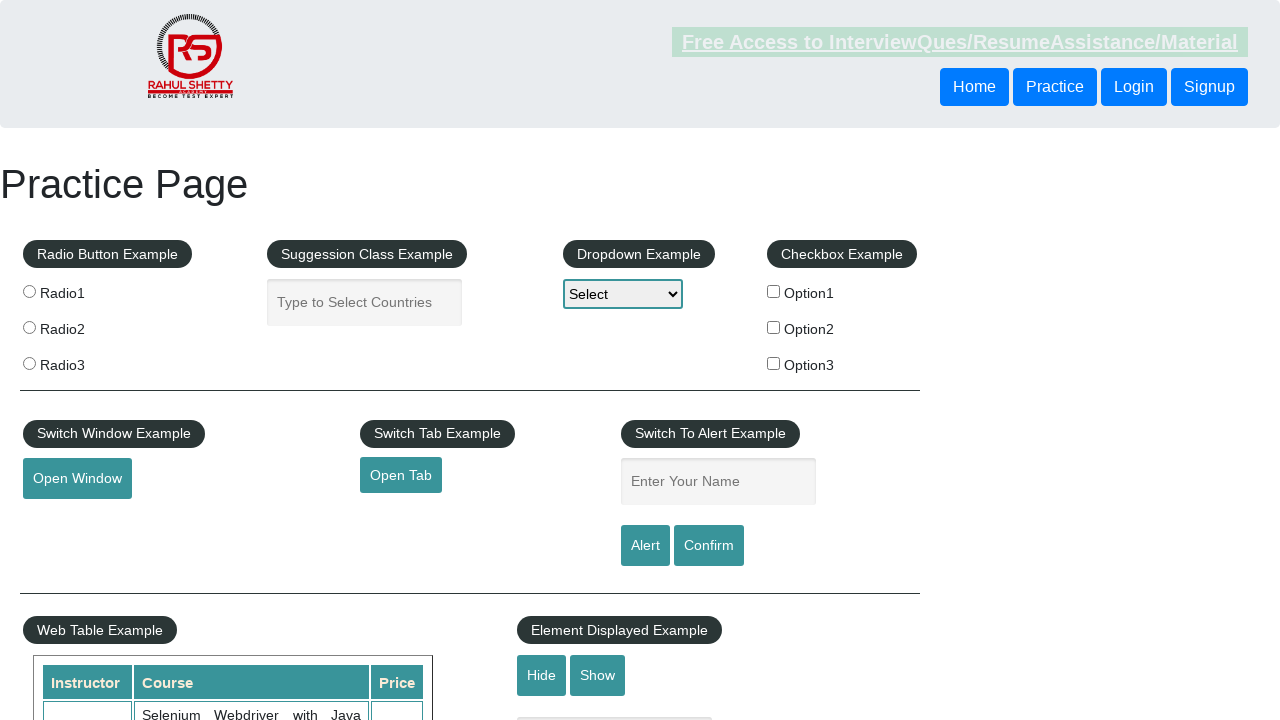

Waited for header buttons to be available
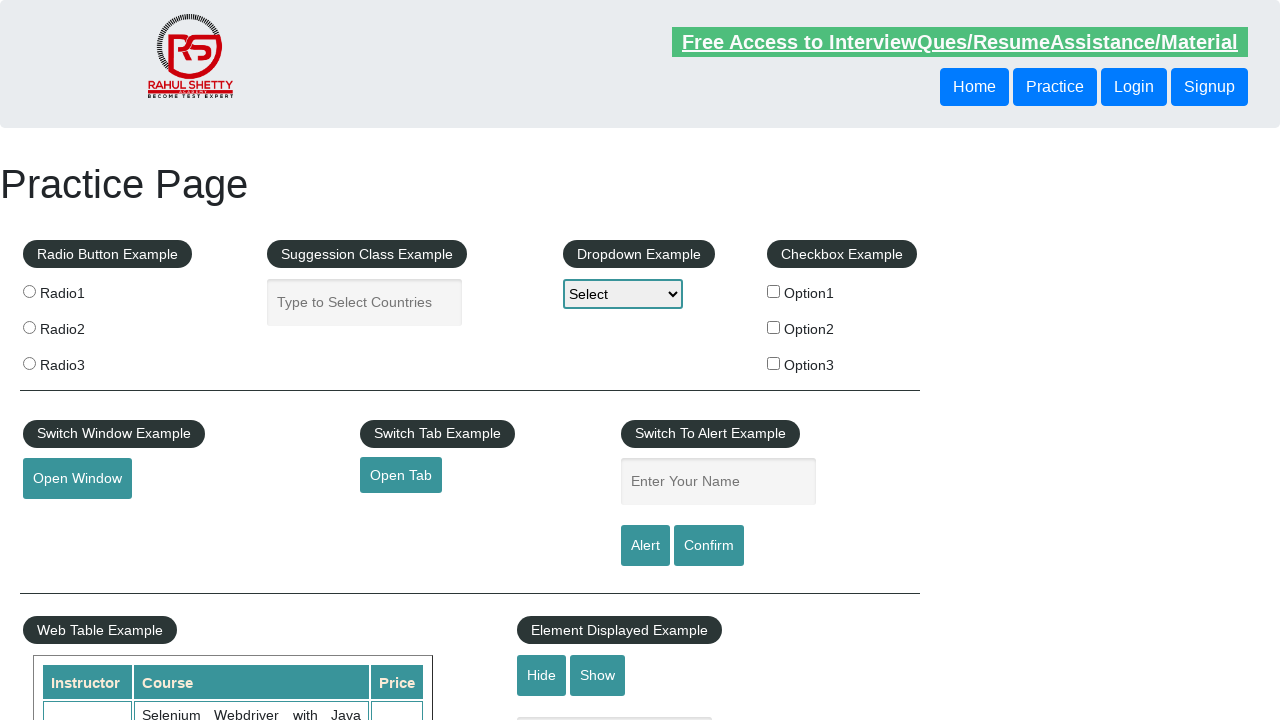

Retrieved button text using following-sibling axis: 'Login'
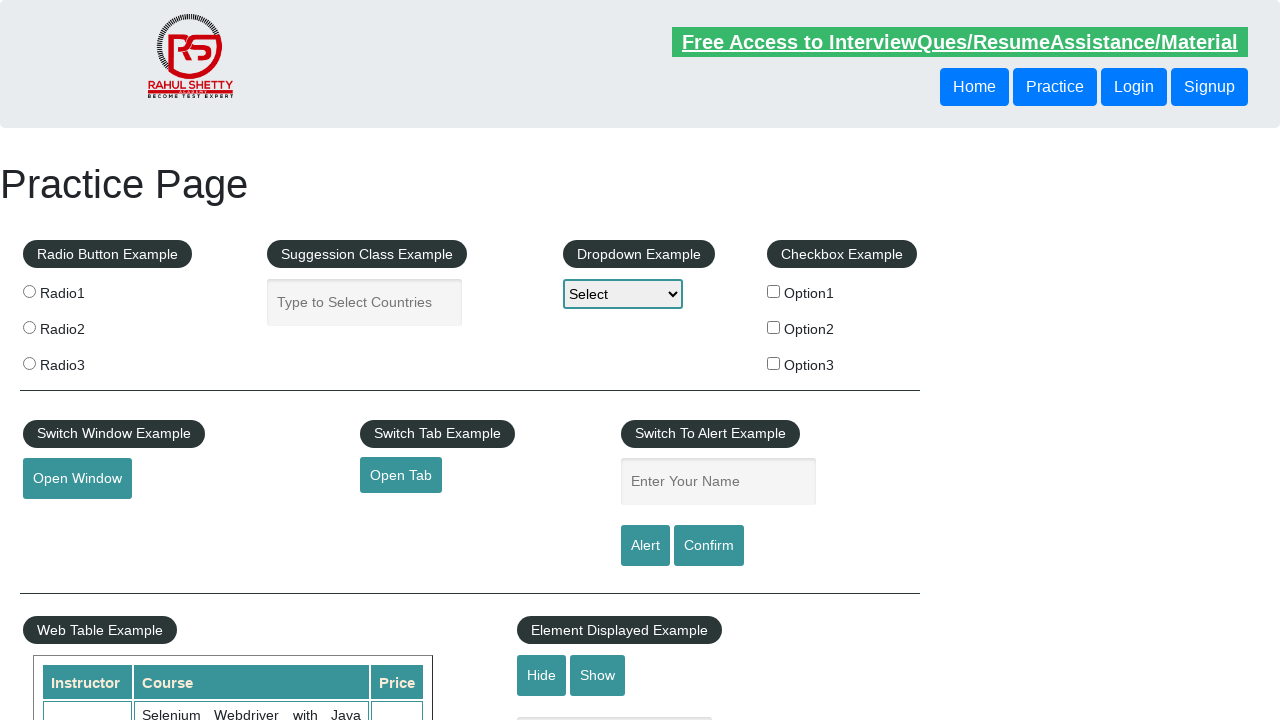

Retrieved button text using parent axis: 'Login'
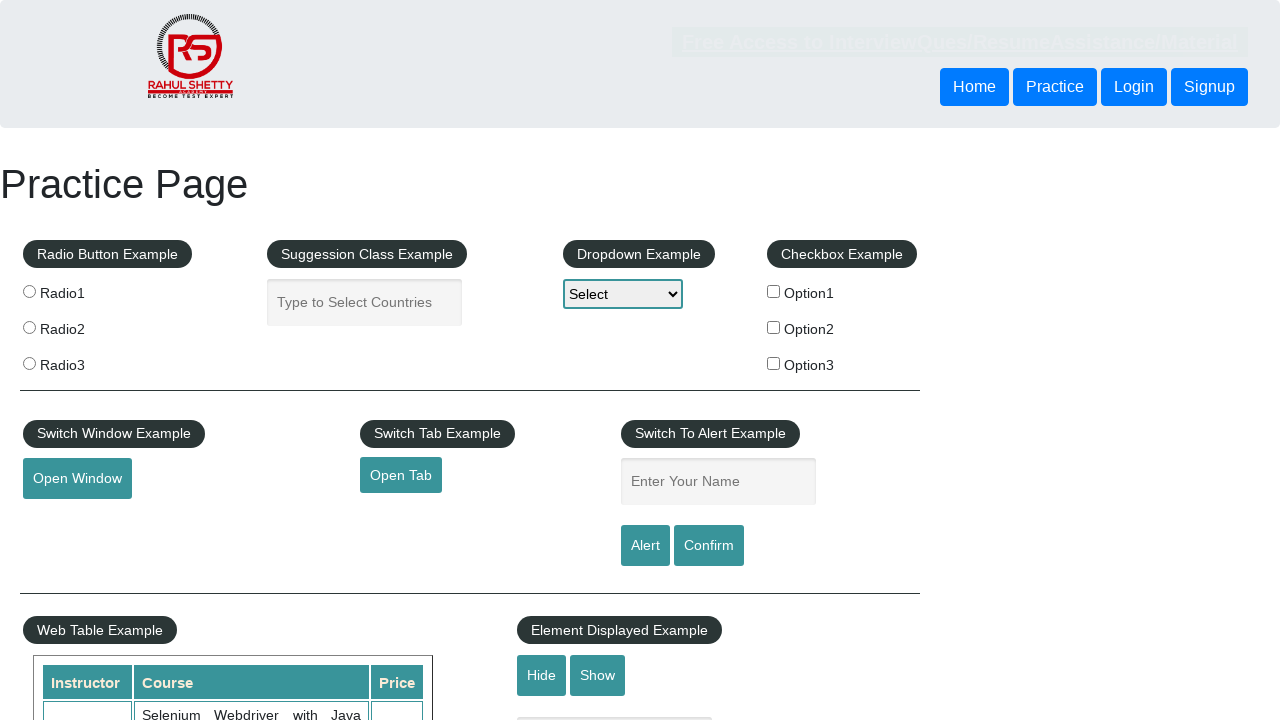

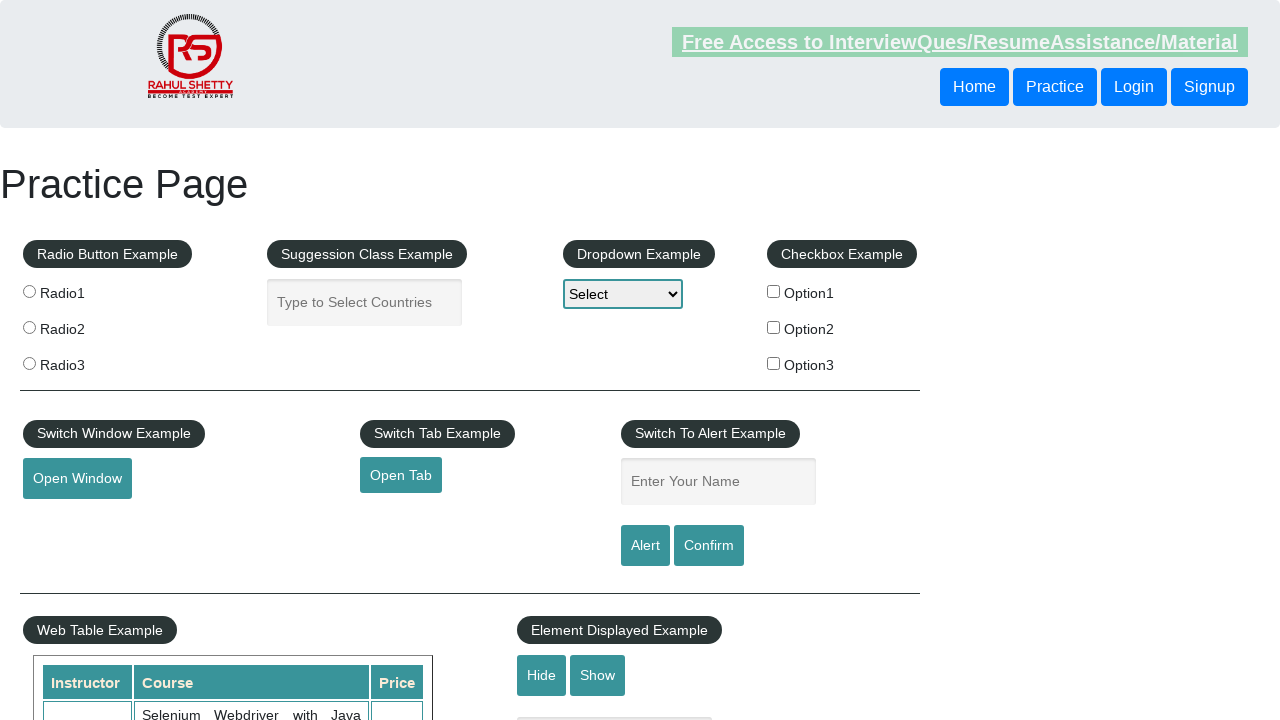